Tests adding todo items by filling the input field and pressing Enter, then verifying the items appear in the list

Starting URL: https://demo.playwright.dev/todomvc

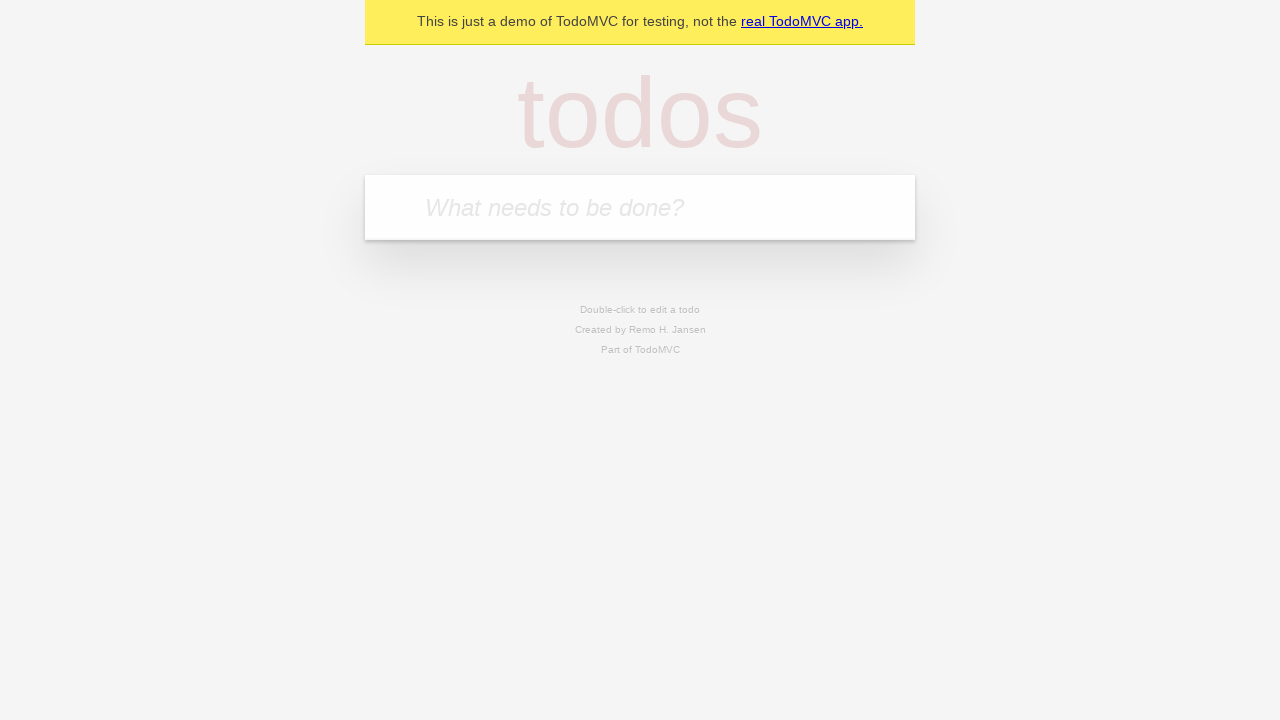

Filled todo input field with 'buy some cheese' on .new-todo
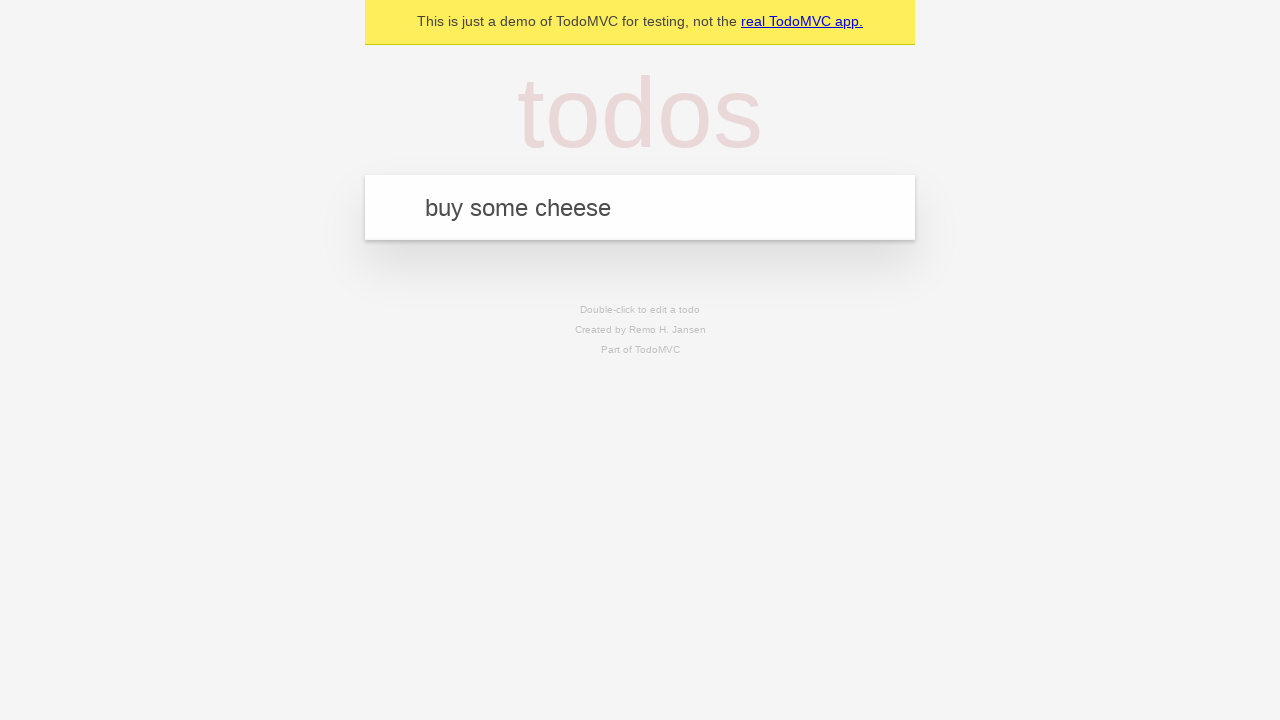

Pressed Enter to create first todo item on .new-todo
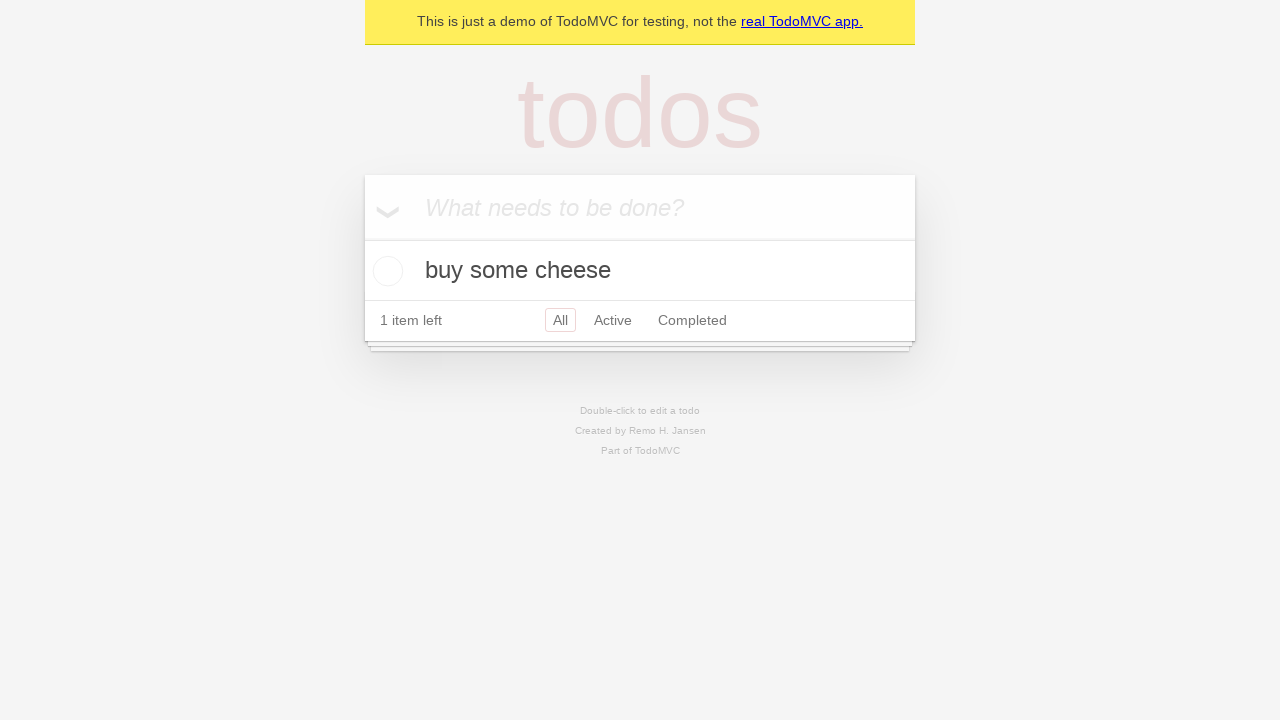

First todo item appeared in the list
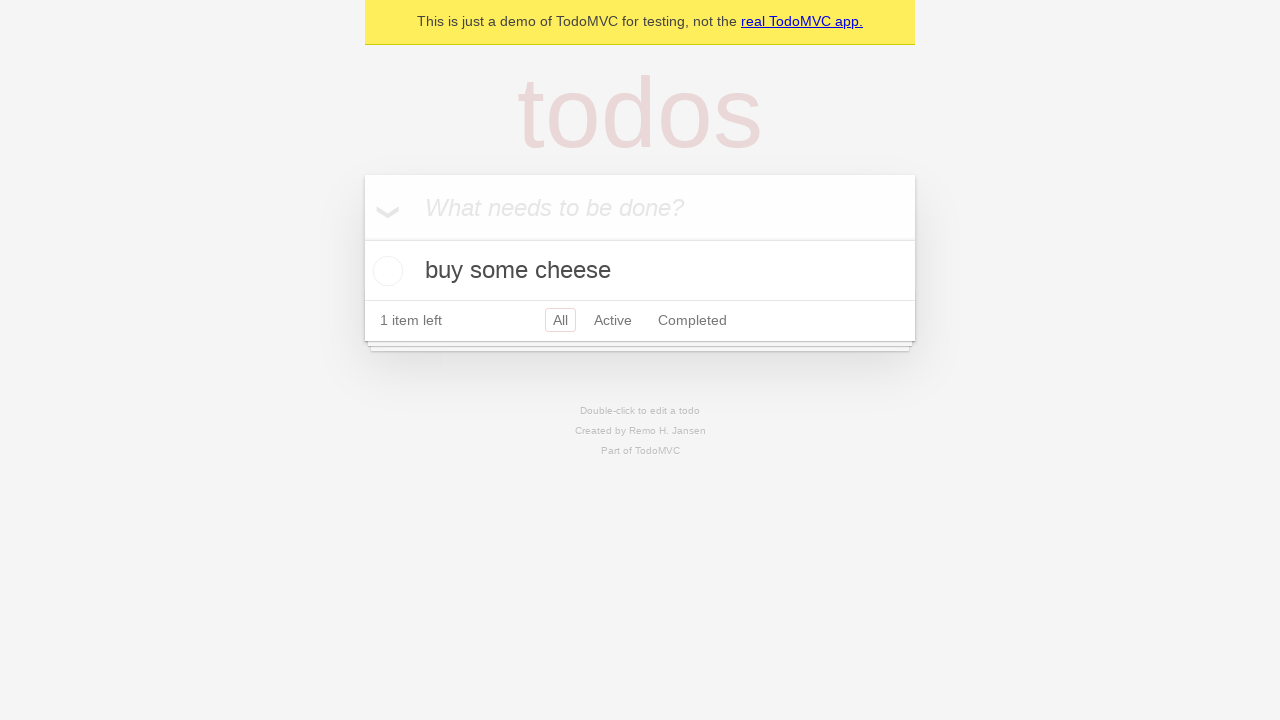

Filled todo input field with 'feed the cat' on .new-todo
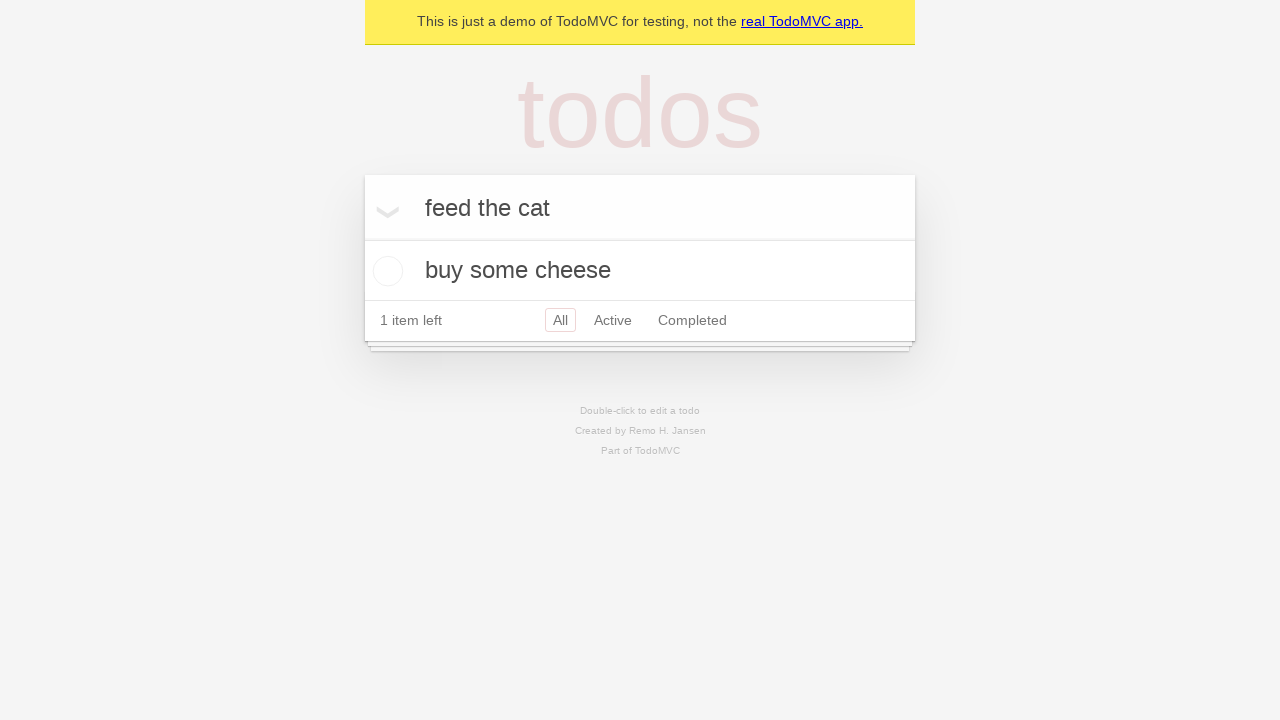

Pressed Enter to create second todo item on .new-todo
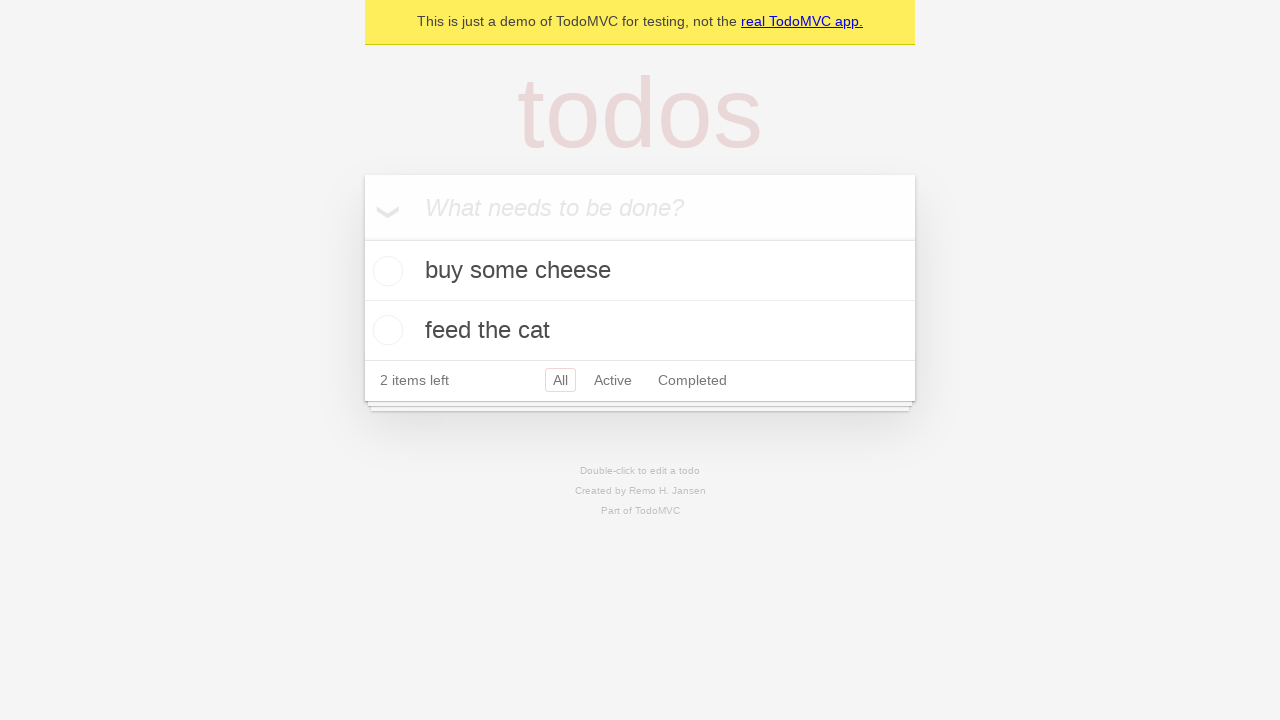

Second todo item appeared in the list
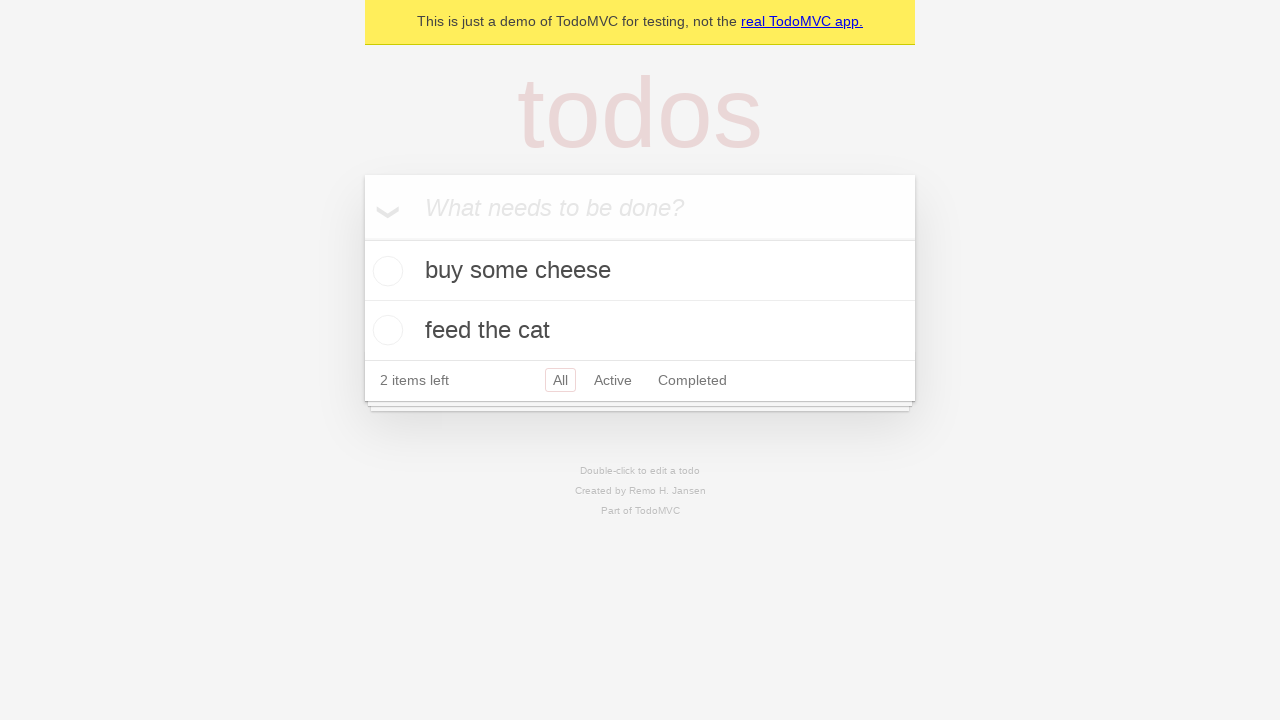

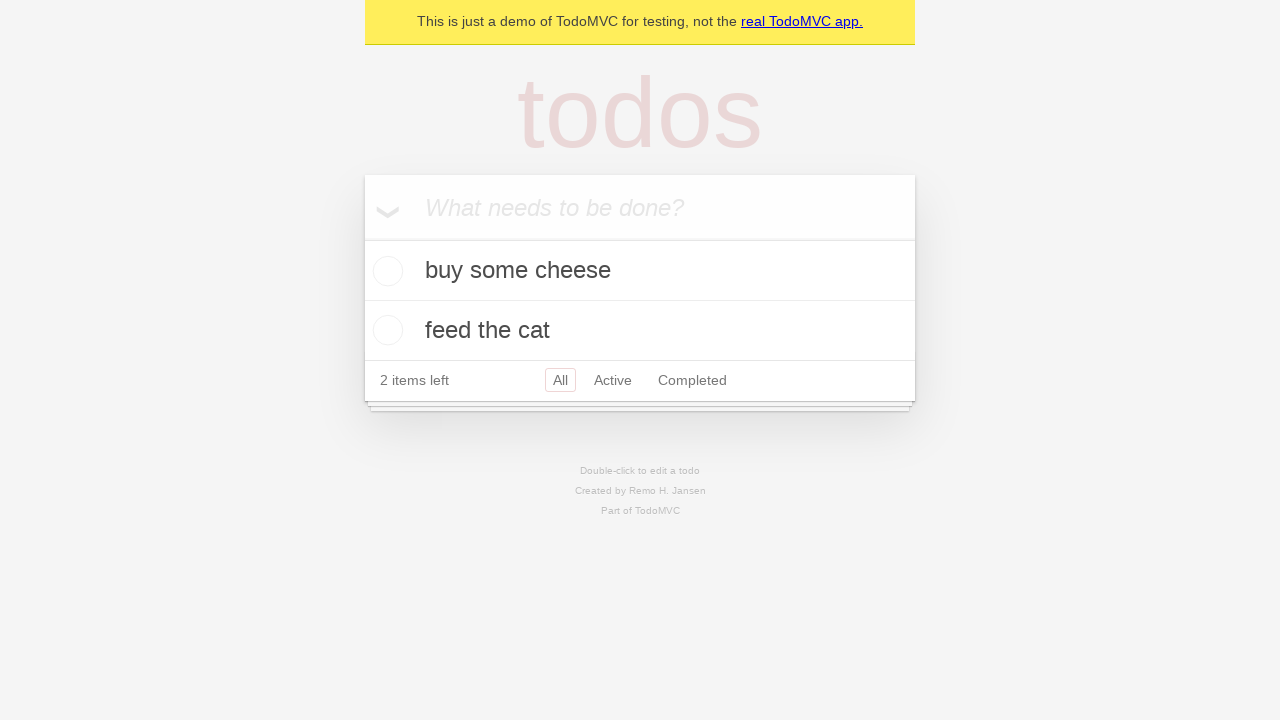